Tests hover functionality by hovering over multiple images to reveal hidden text

Starting URL: https://the-internet.herokuapp.com/

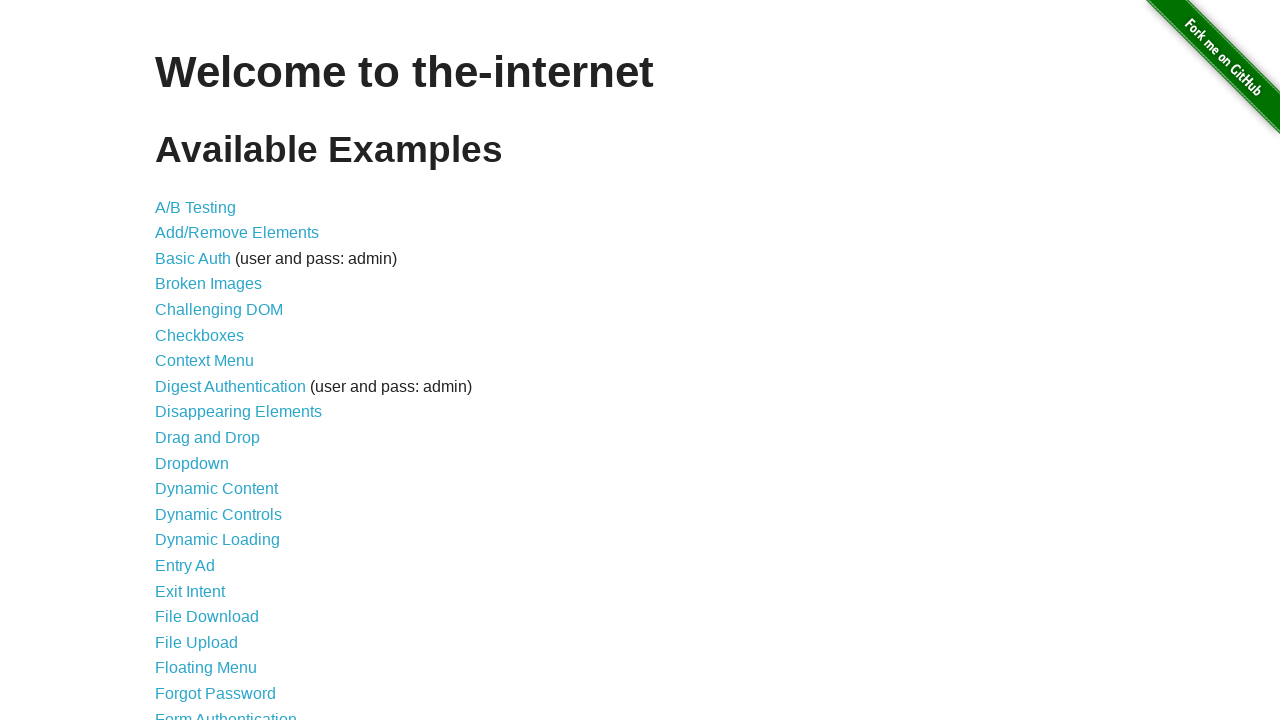

Clicked on Hovers link at (180, 360) on text=Hovers
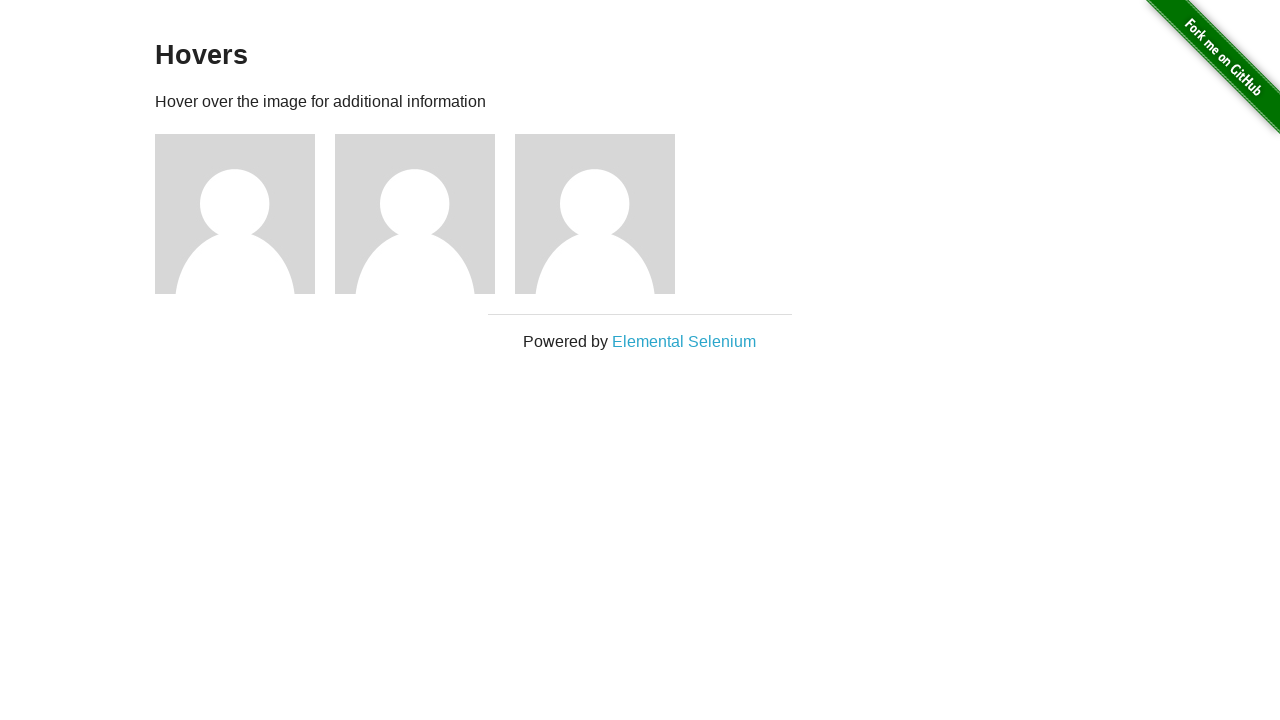

Located all figure images on the page
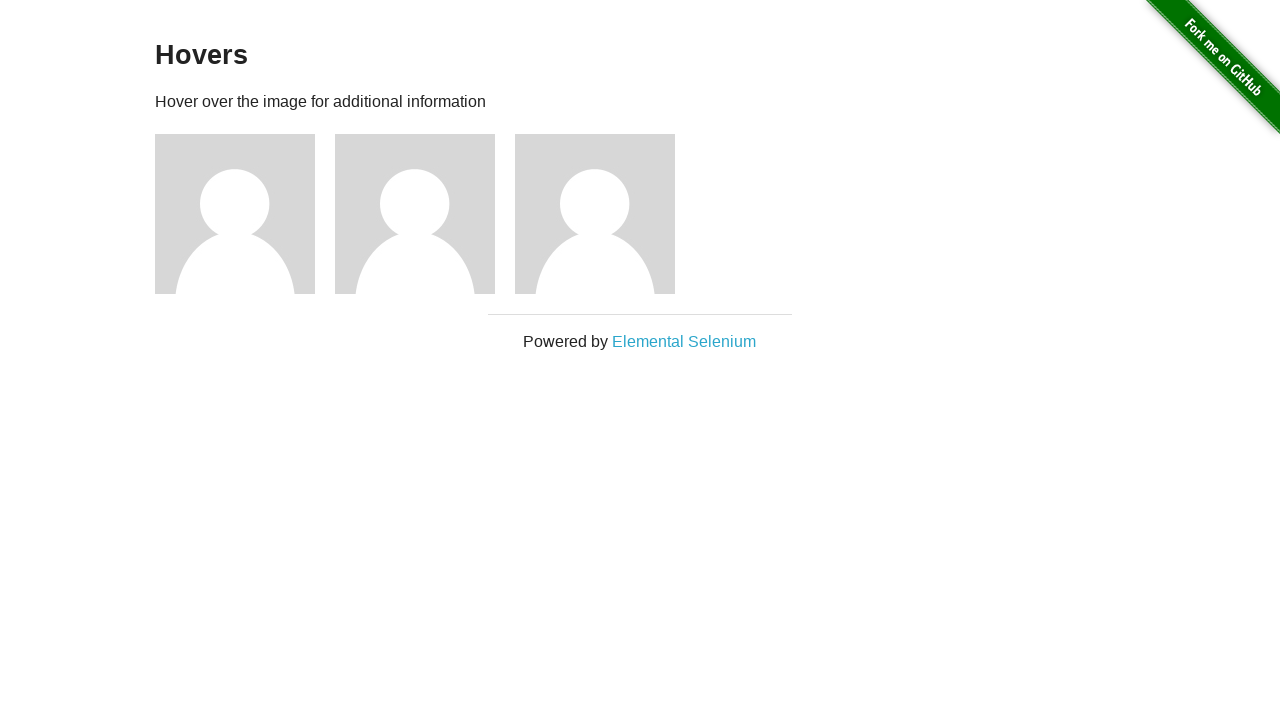

Hovered over an image to reveal hidden text at (235, 214) on div.figure img >> nth=0
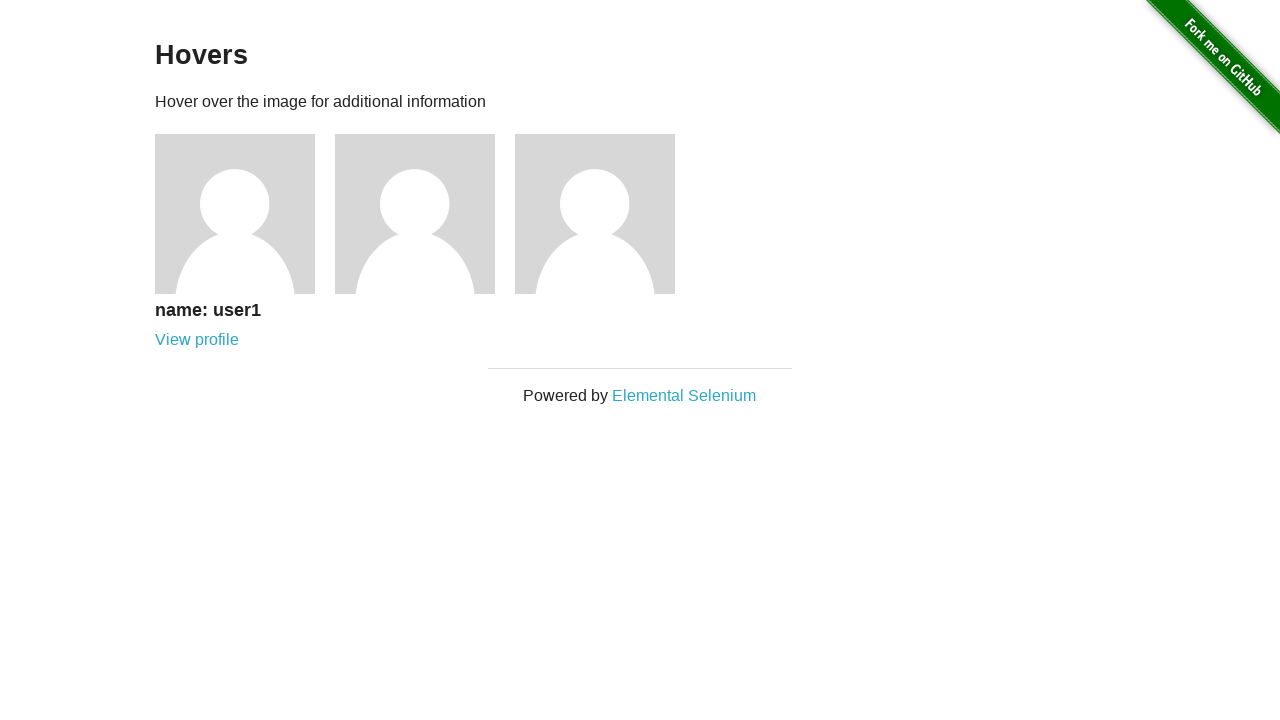

Waited 500ms for hover effect to display
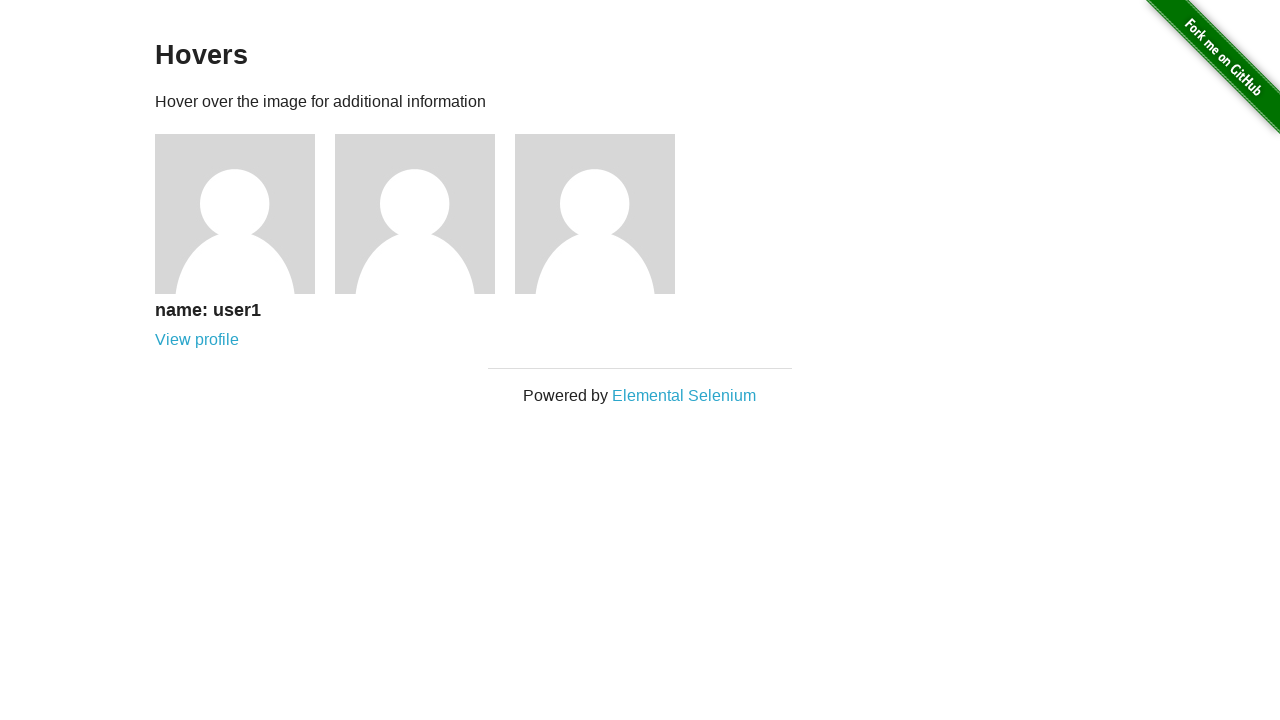

Hovered over an image to reveal hidden text at (415, 214) on div.figure img >> nth=1
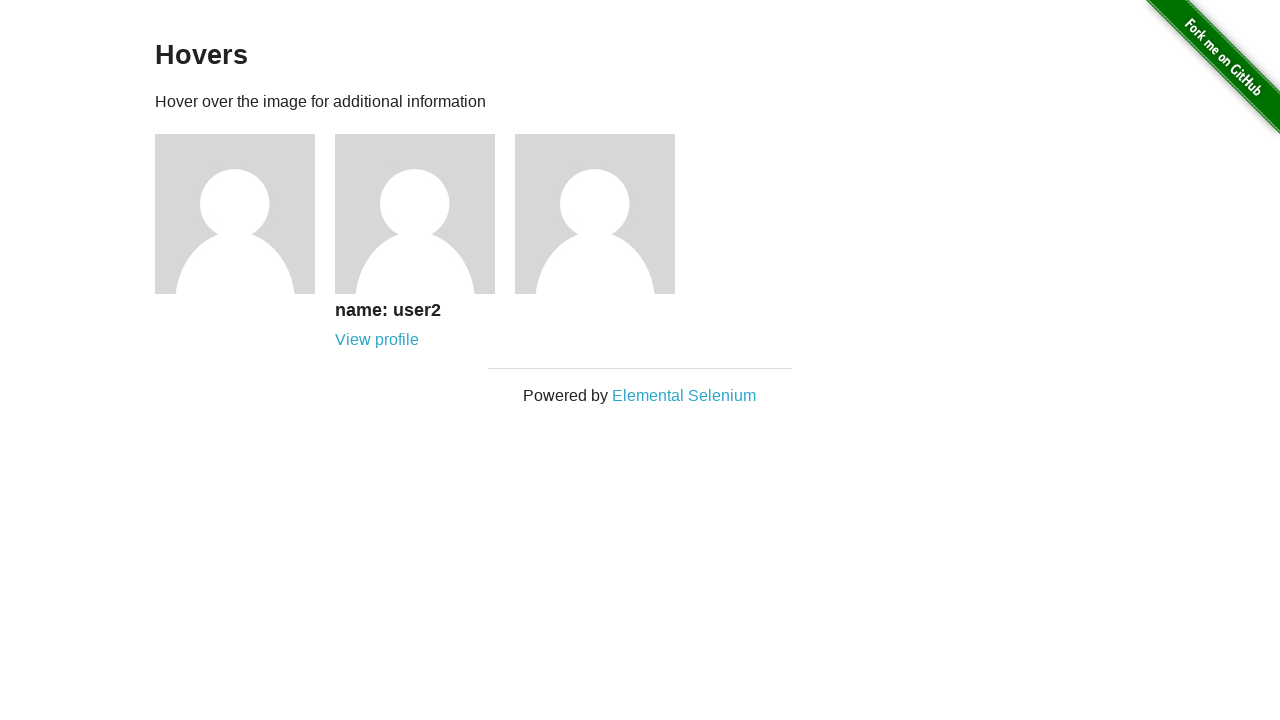

Waited 500ms for hover effect to display
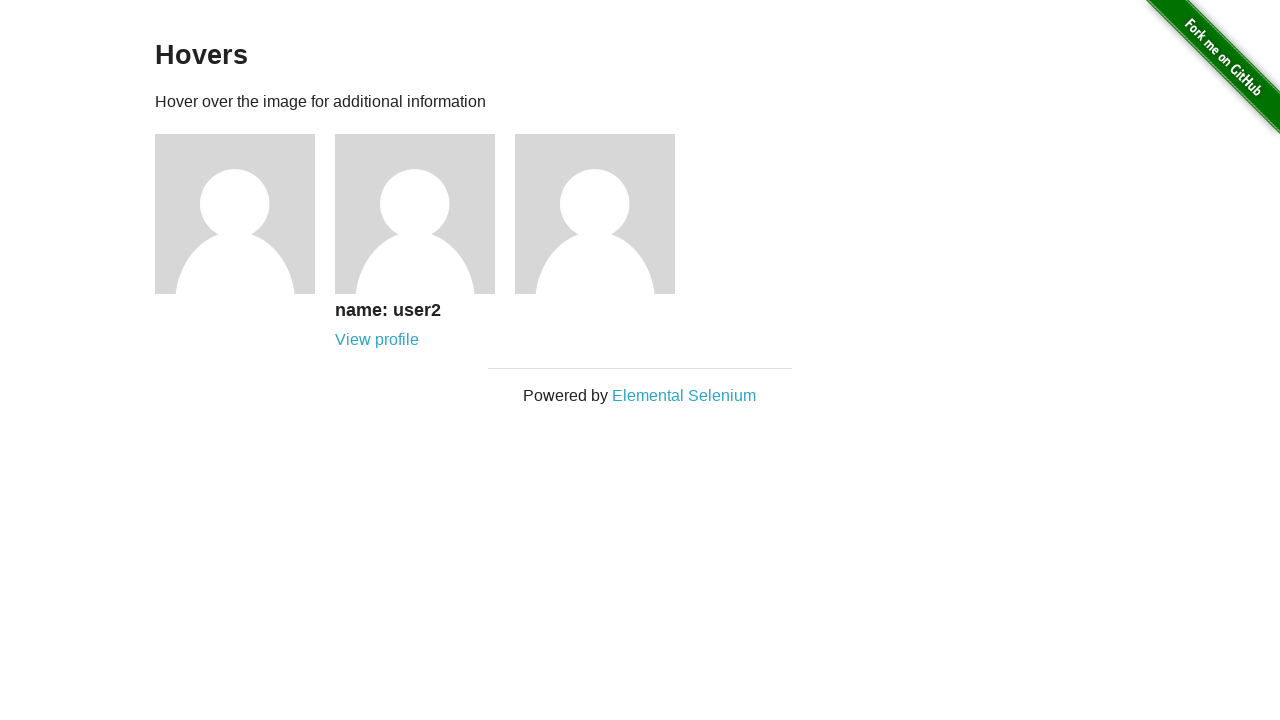

Hovered over an image to reveal hidden text at (595, 214) on div.figure img >> nth=2
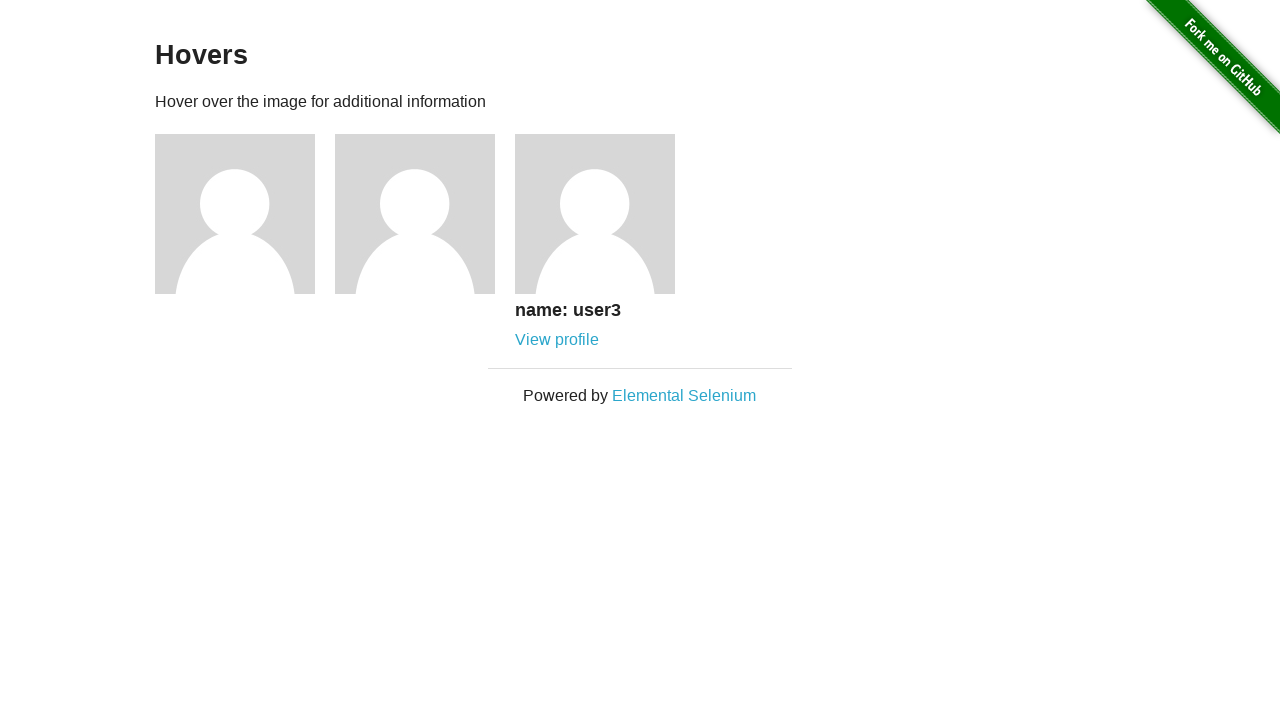

Waited 500ms for hover effect to display
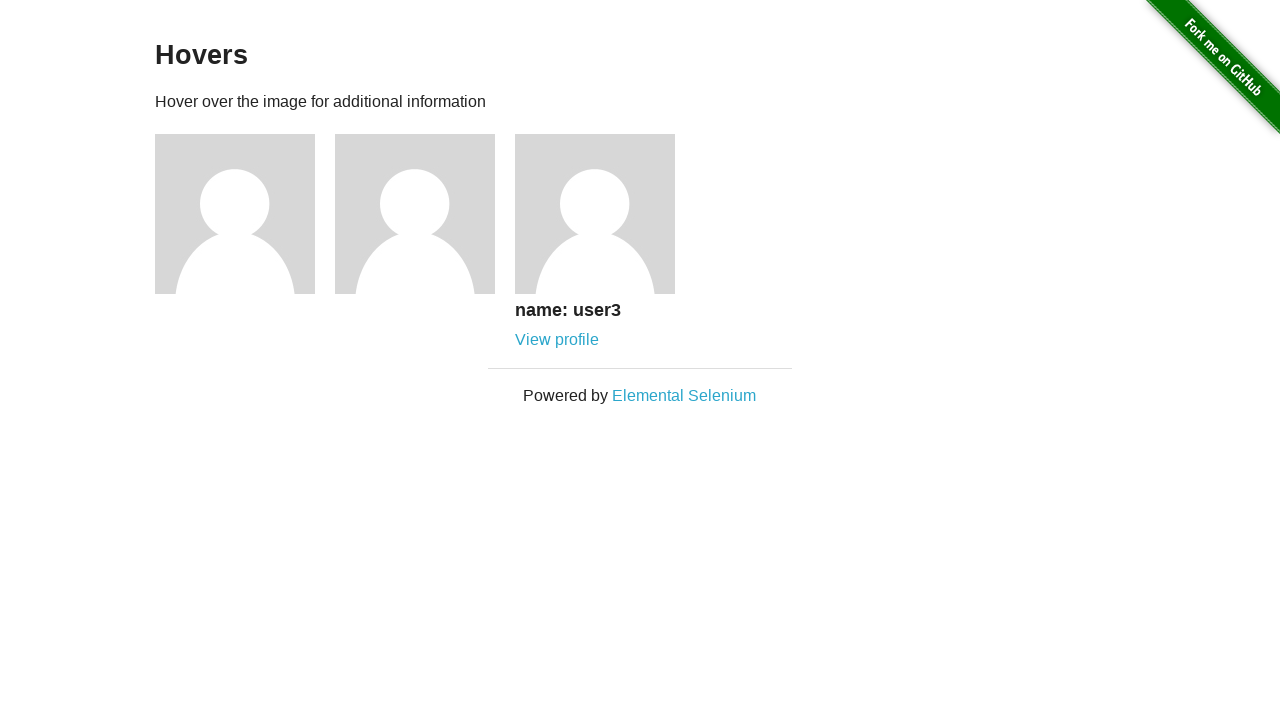

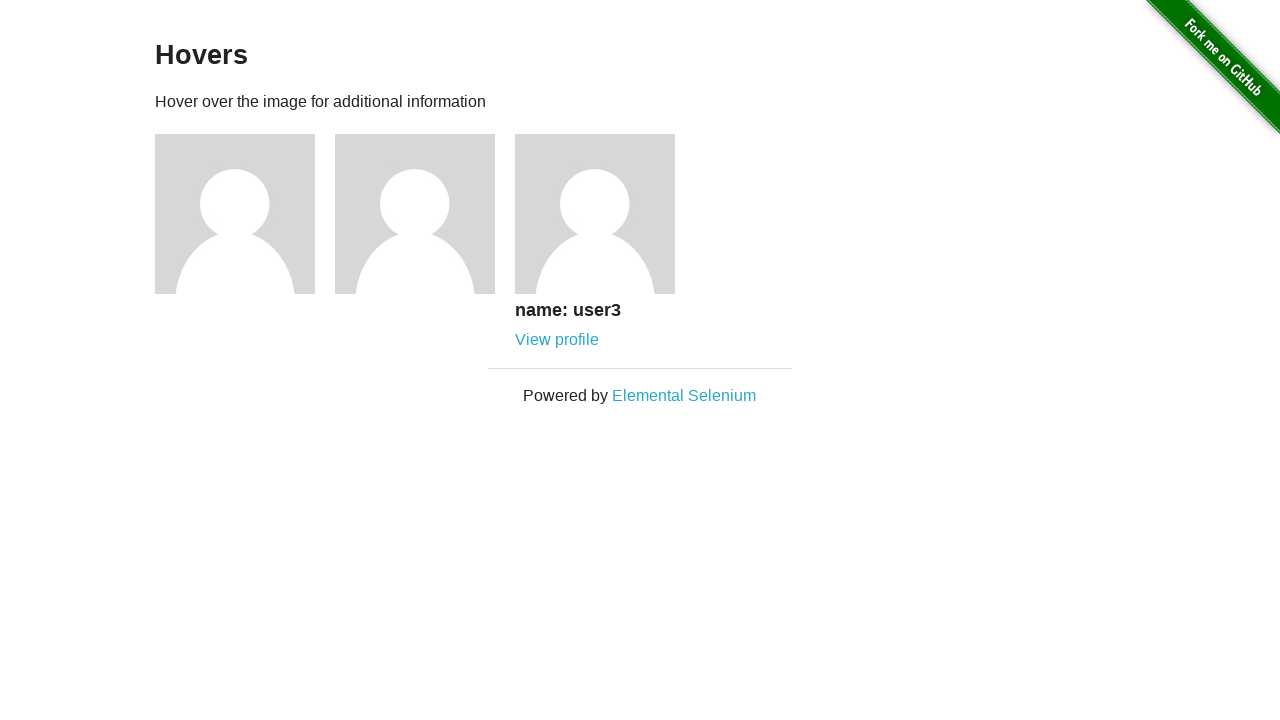